Tests window handling functionality by clicking a button to open a new window and switching between parent and child windows

Starting URL: https://demo.automationtesting.in/Windows.html

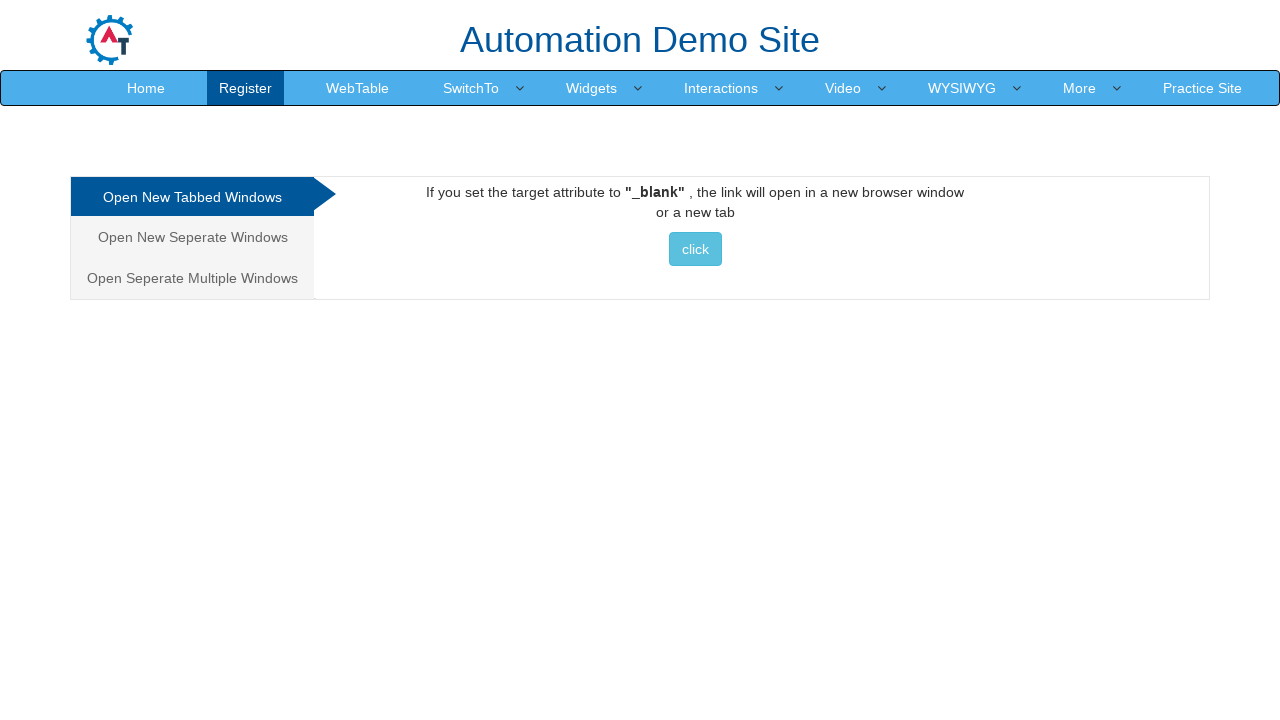

Clicked on 'Open New Seperate Windows' tab at (192, 237) on xpath=//a[text()='Open New Seperate Windows']
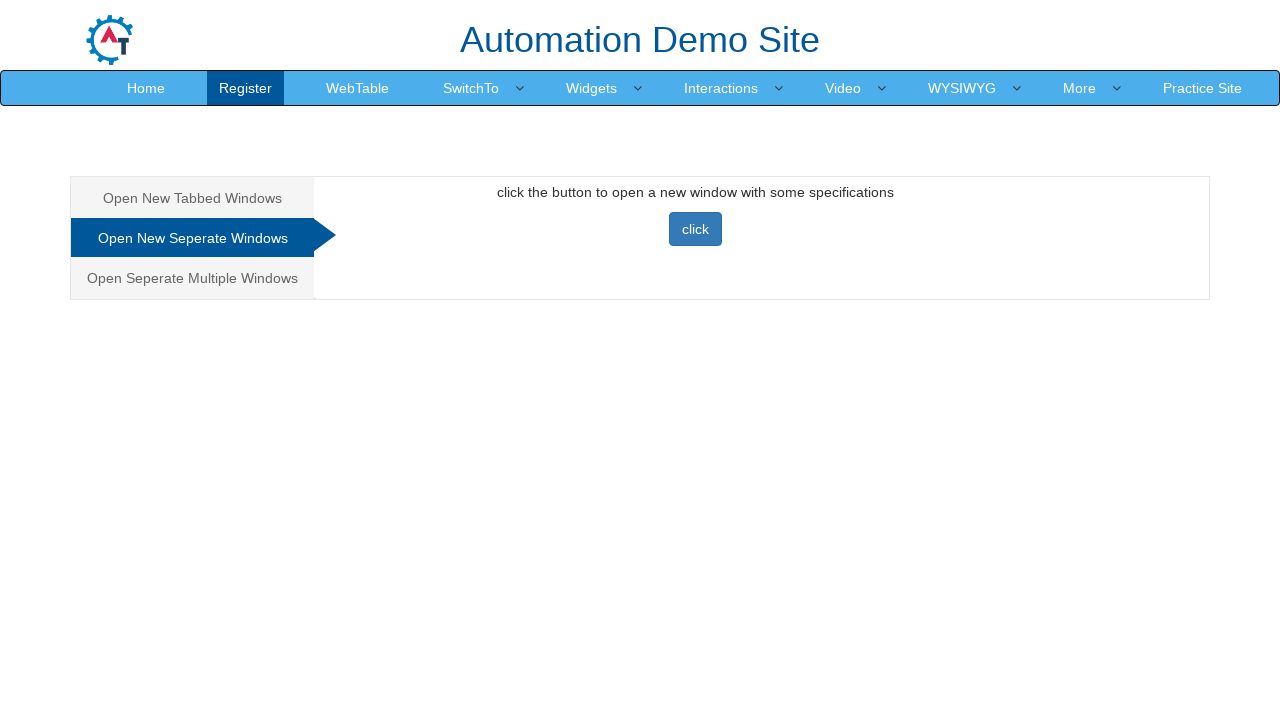

Stored parent window title: Frames & windows
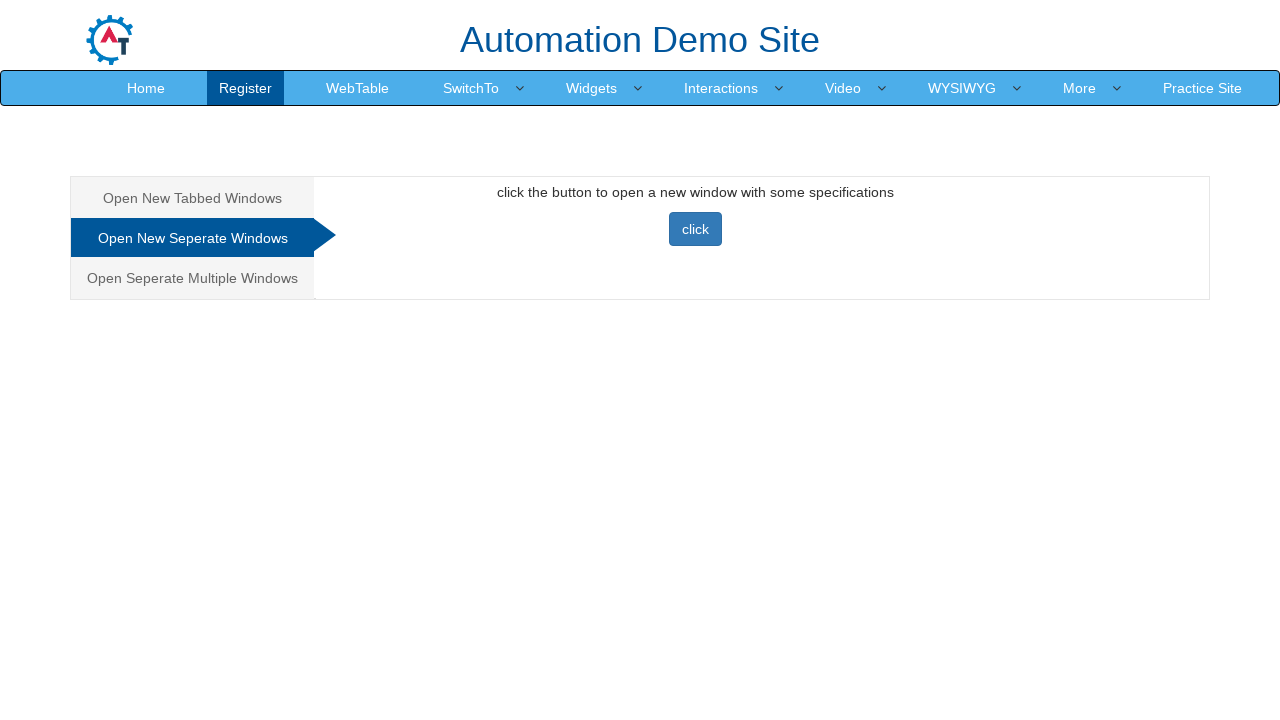

Clicked button to open new window at (695, 229) on xpath=//button[text()='click']
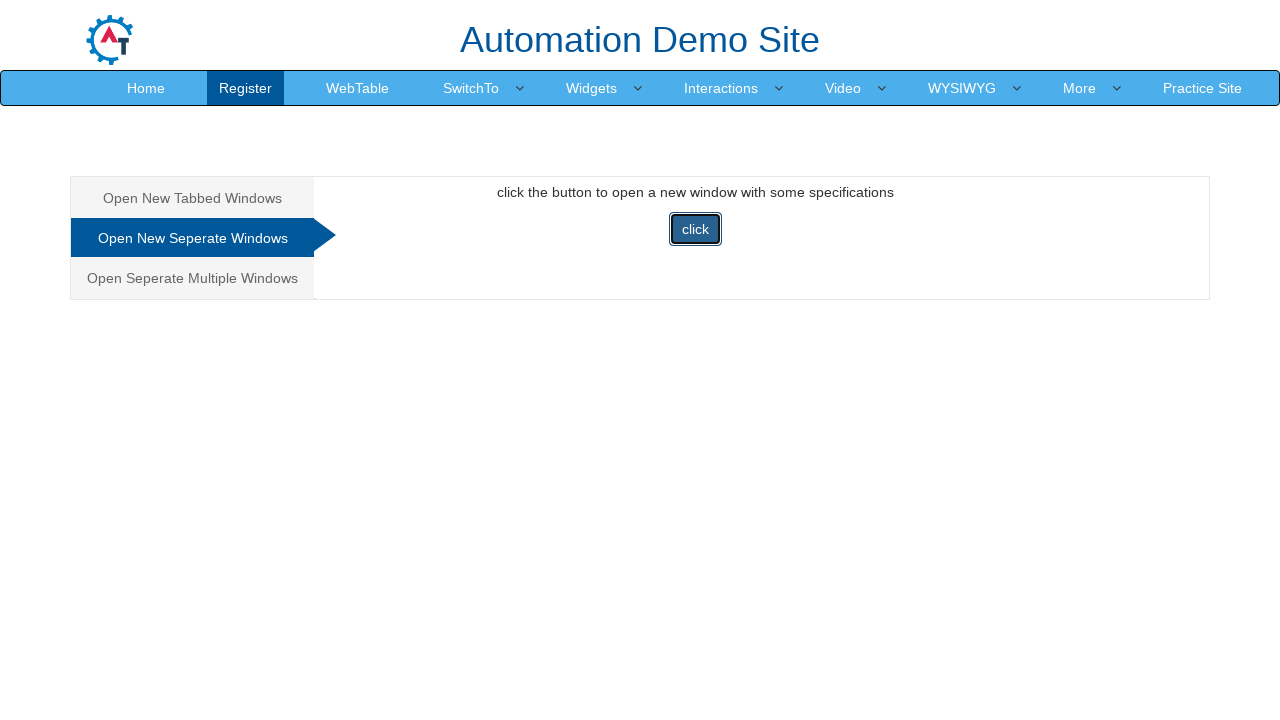

Retrieved new child window page object
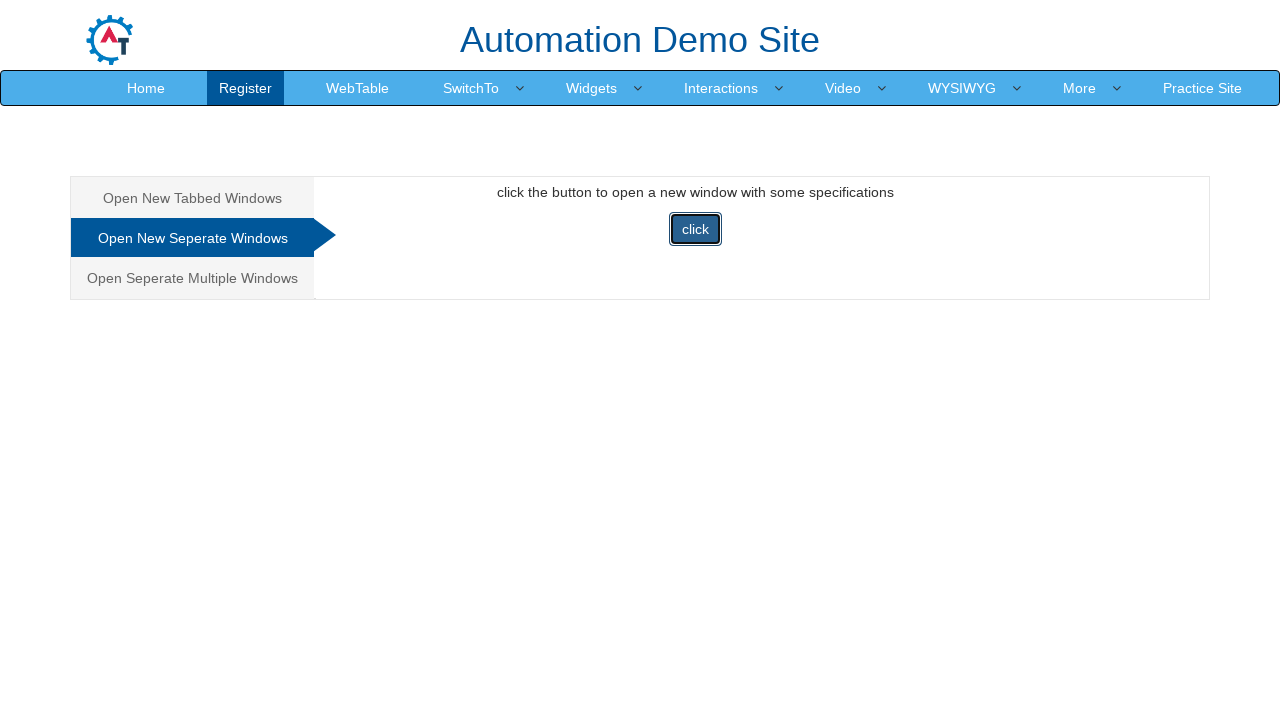

Stored child window title: Selenium
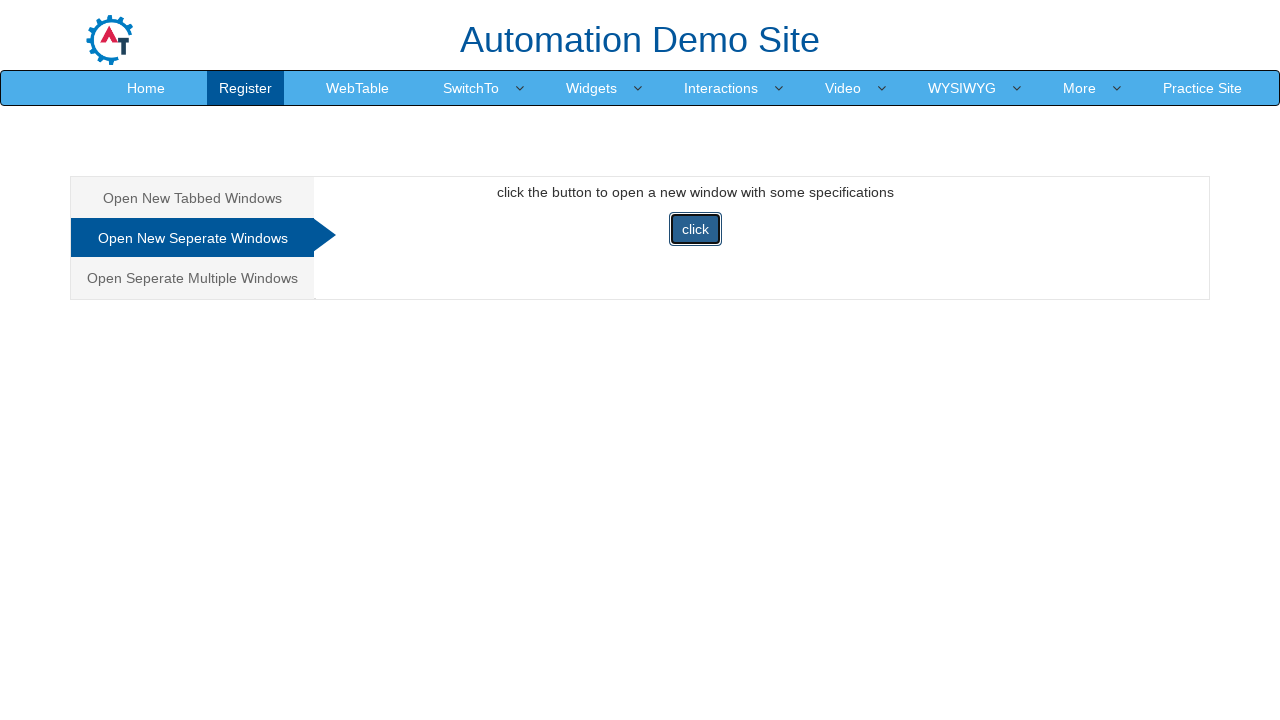

Child window page fully loaded
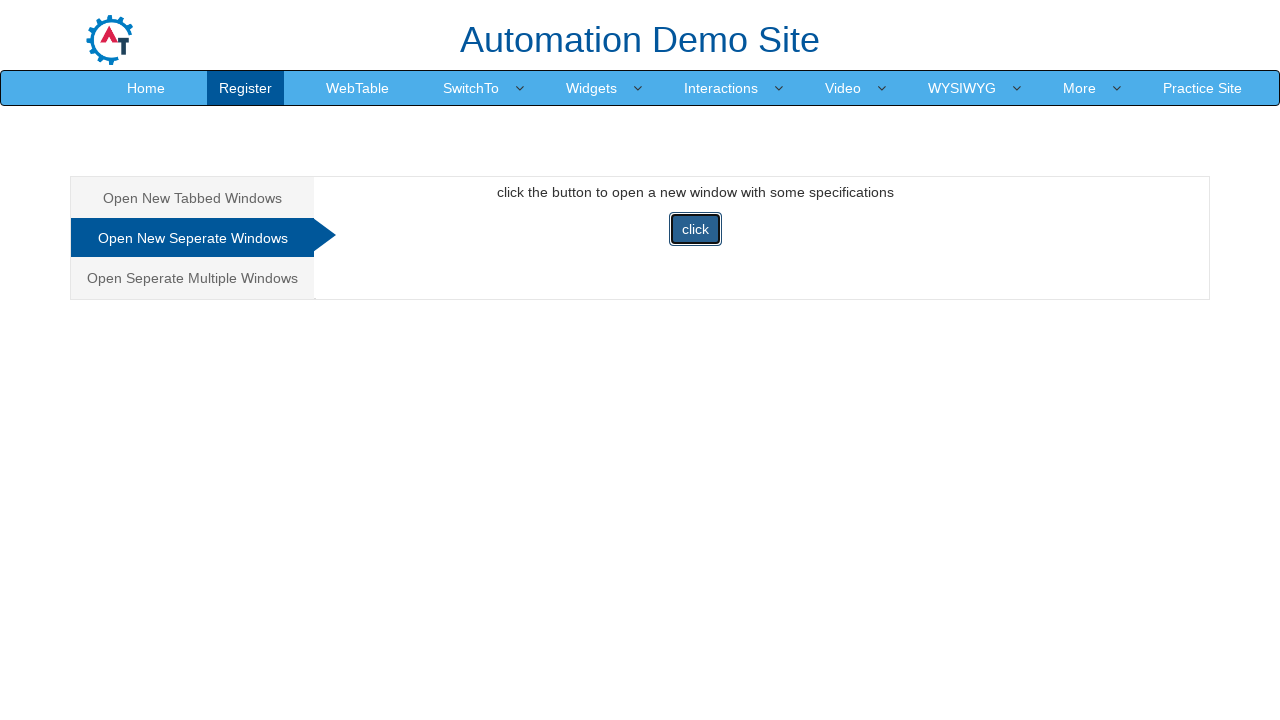

Closed child window
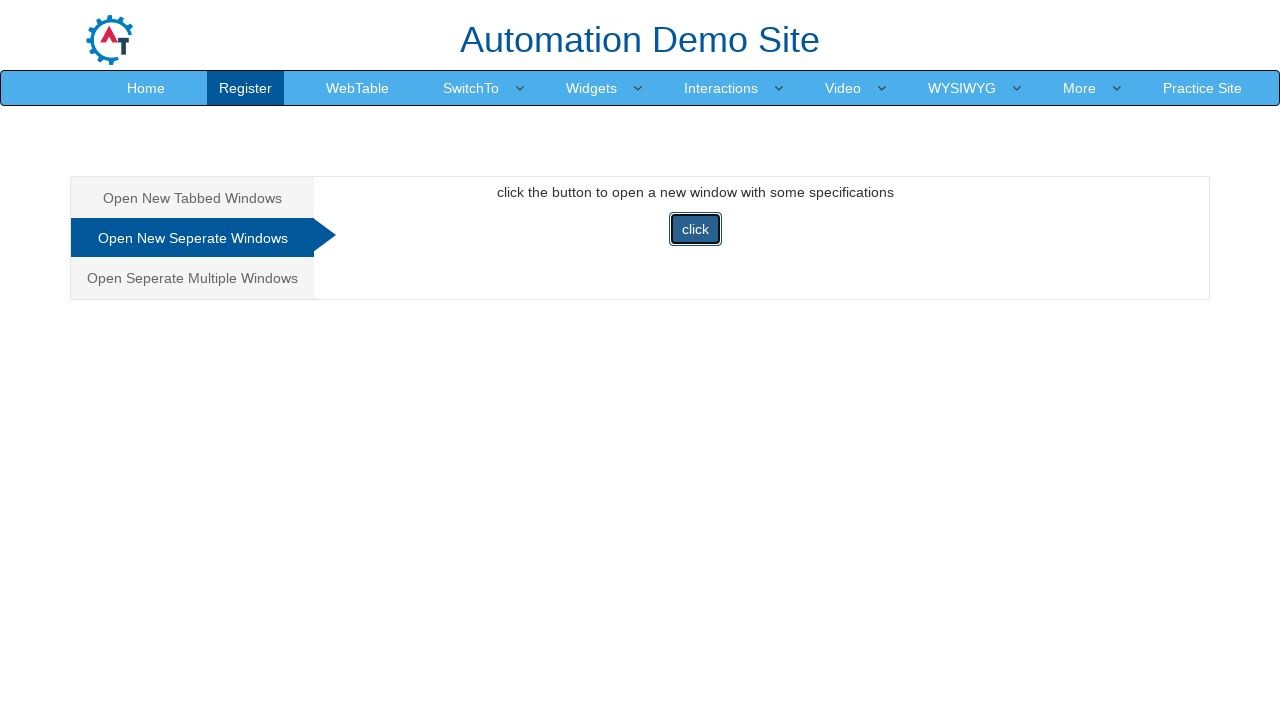

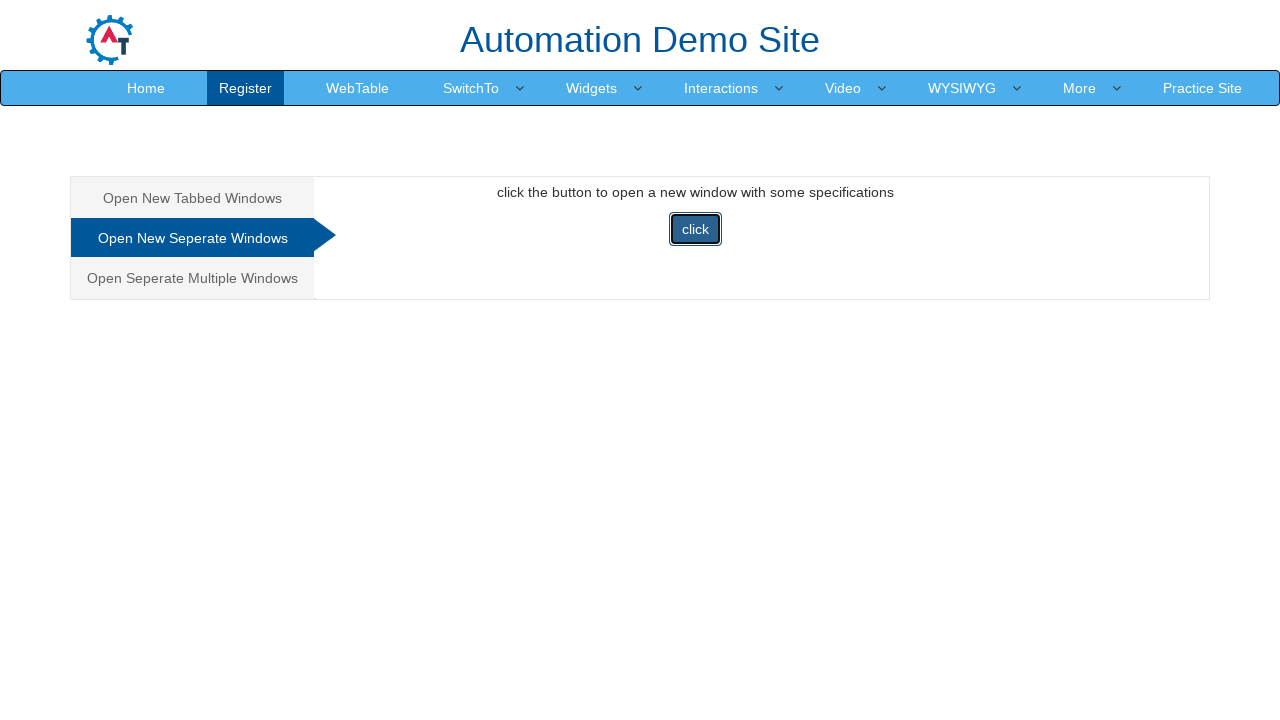